Tests keyboard input events by pressing the 'S' key and then performing CTRL+A and CTRL+C keyboard shortcuts on the input events page

Starting URL: https://v1.training-support.net/selenium/input-events

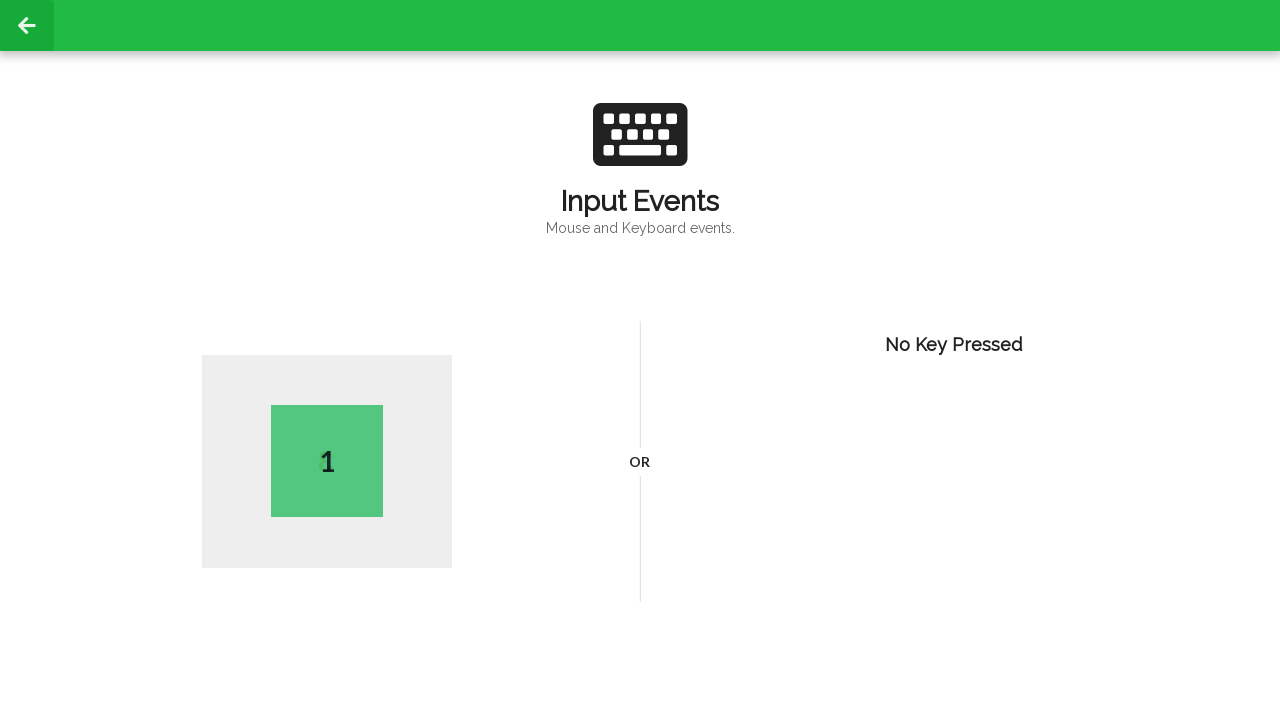

Navigated to input events page
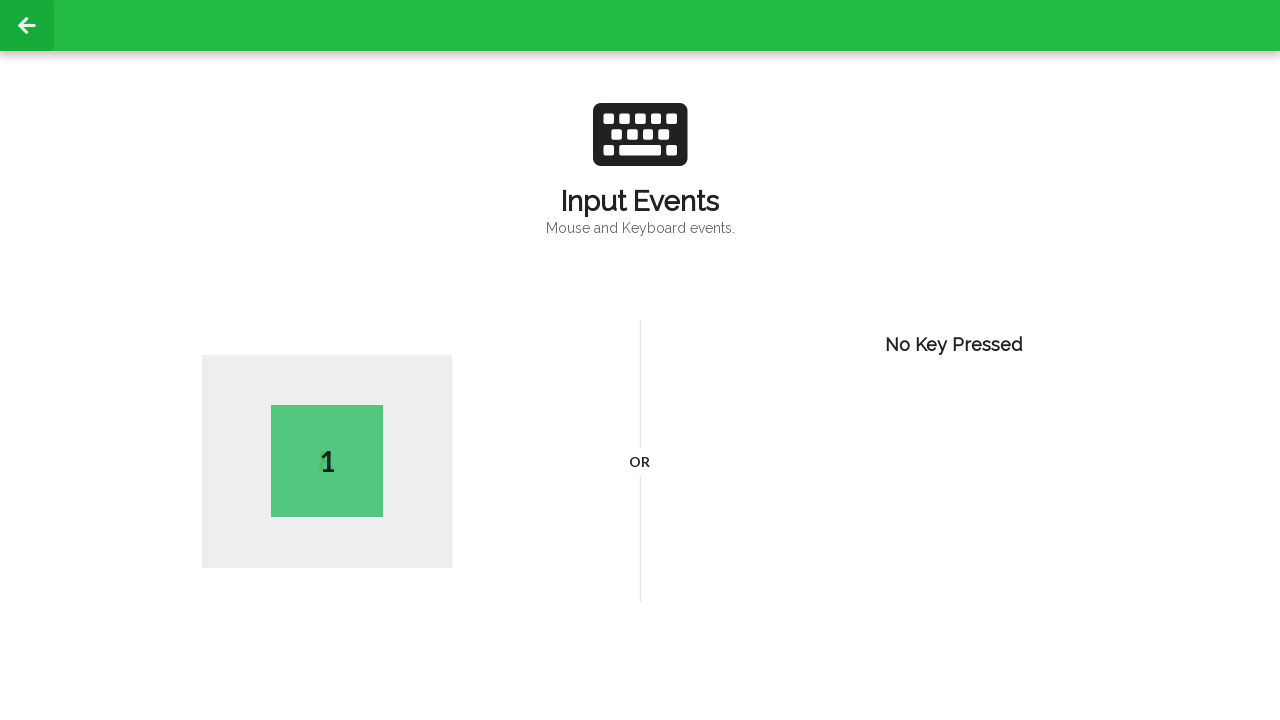

Pressed 'S' key
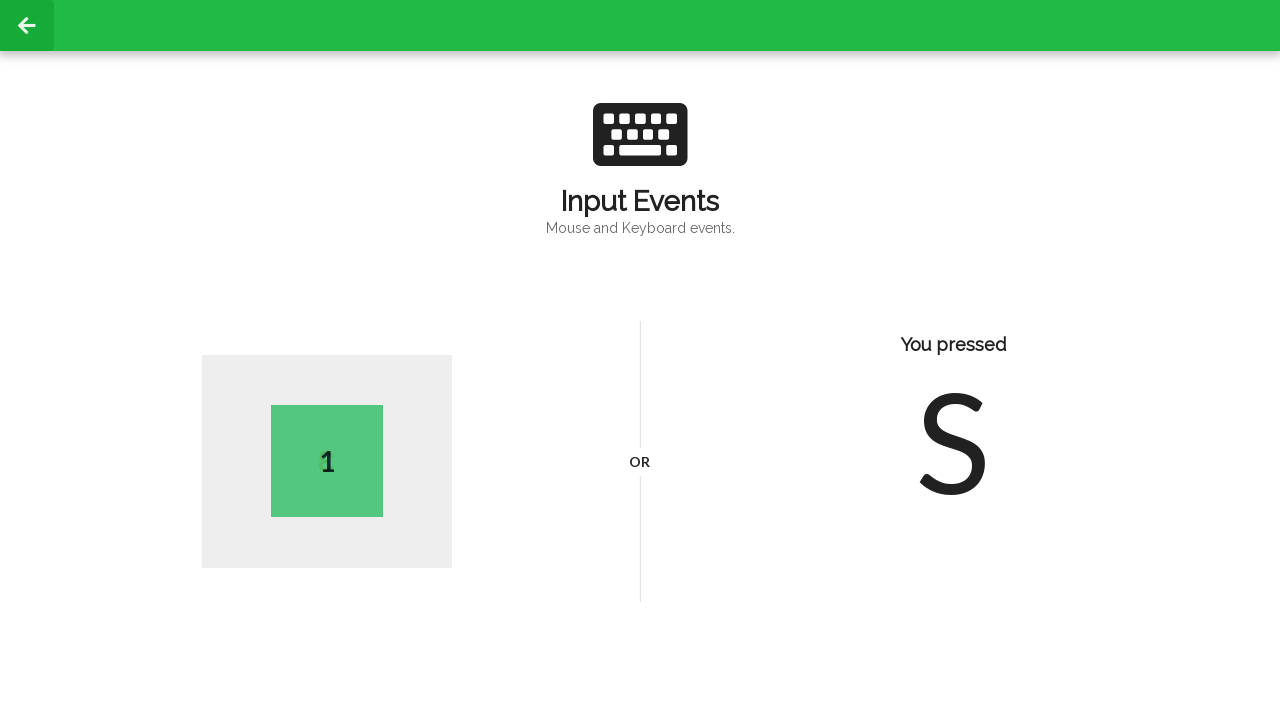

Pressed CTRL+A to select all
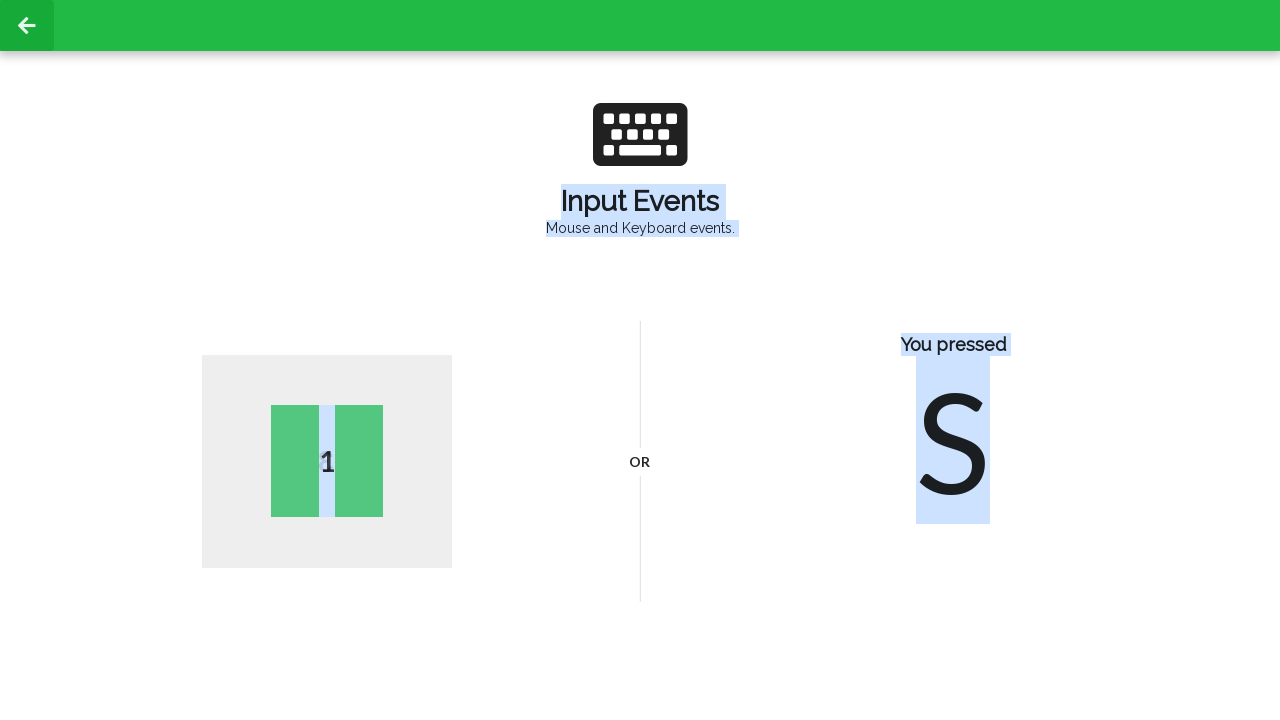

Pressed CTRL+C to copy
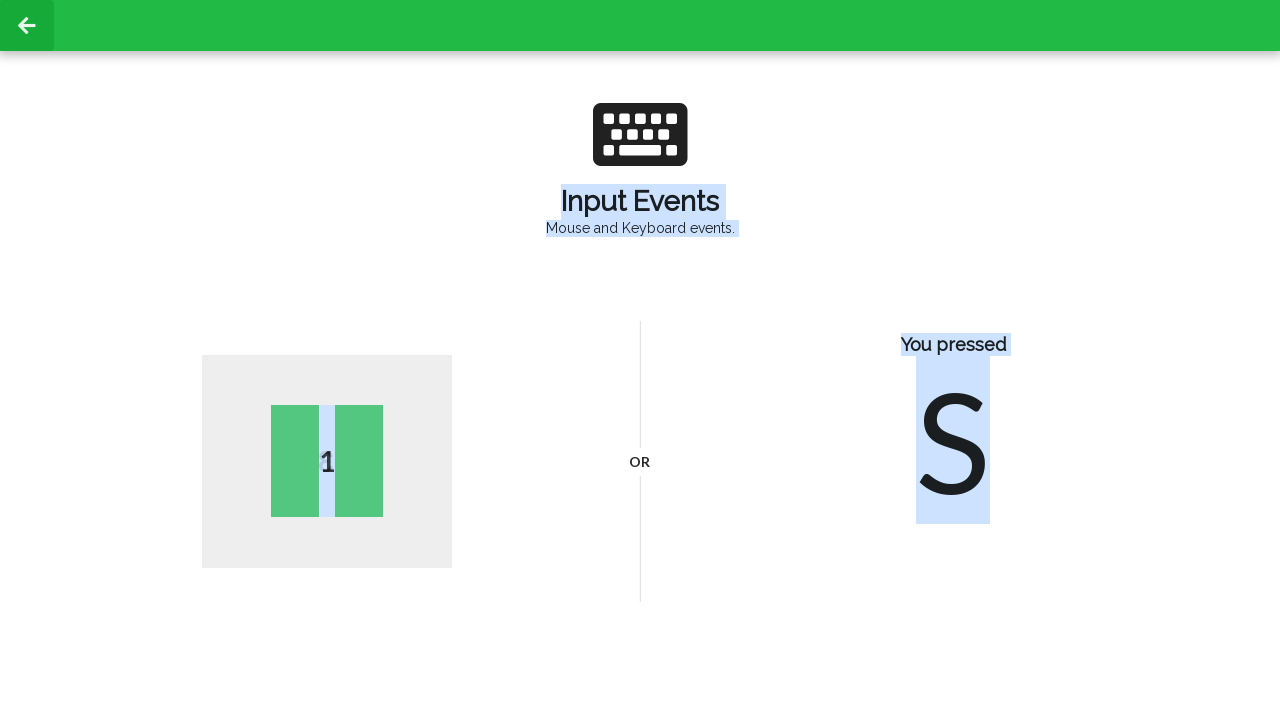

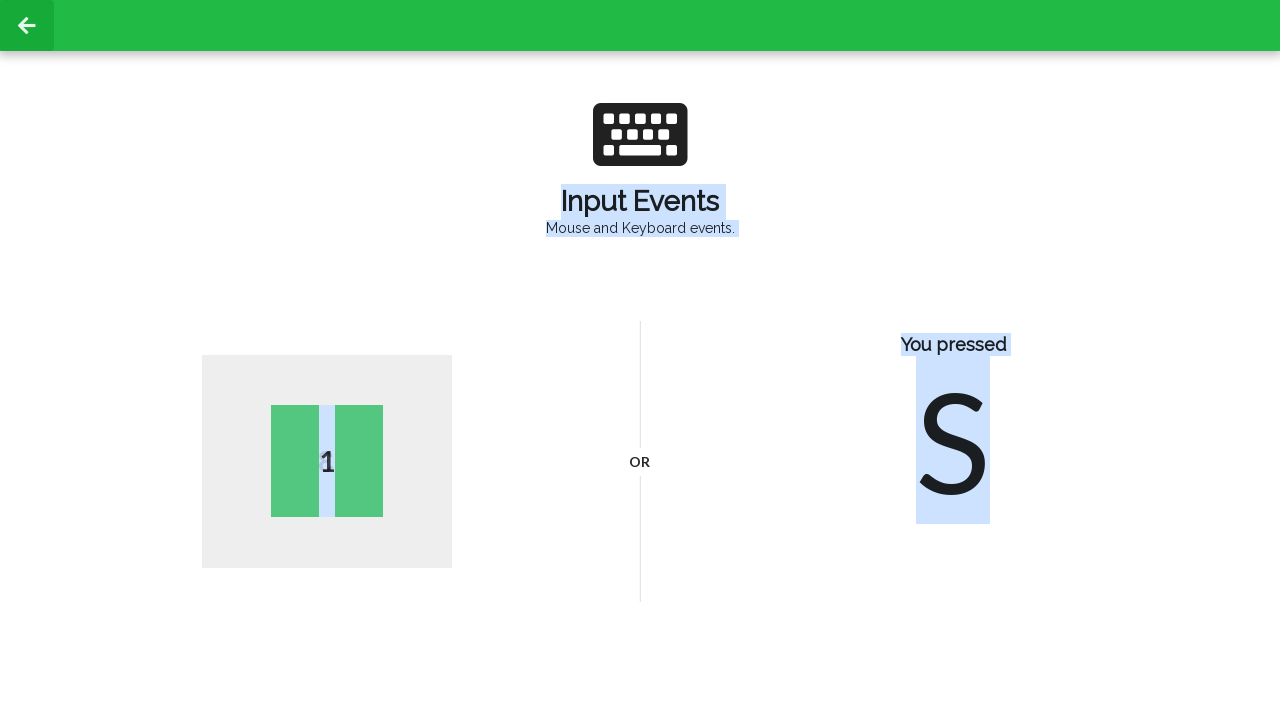